Navigates to the Automation Practice page and locates a broken link element to verify it exists on the page

Starting URL: https://rahulshettyacademy.com/AutomationPractice/

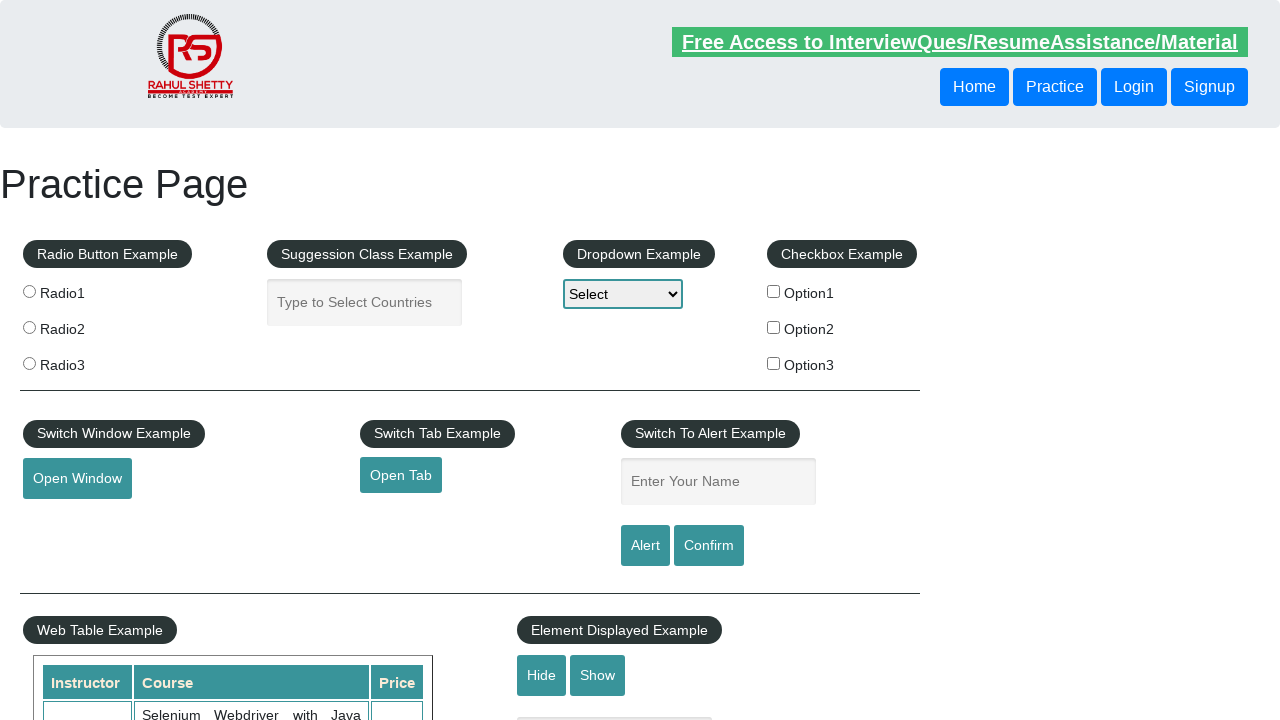

Navigated to Automation Practice page
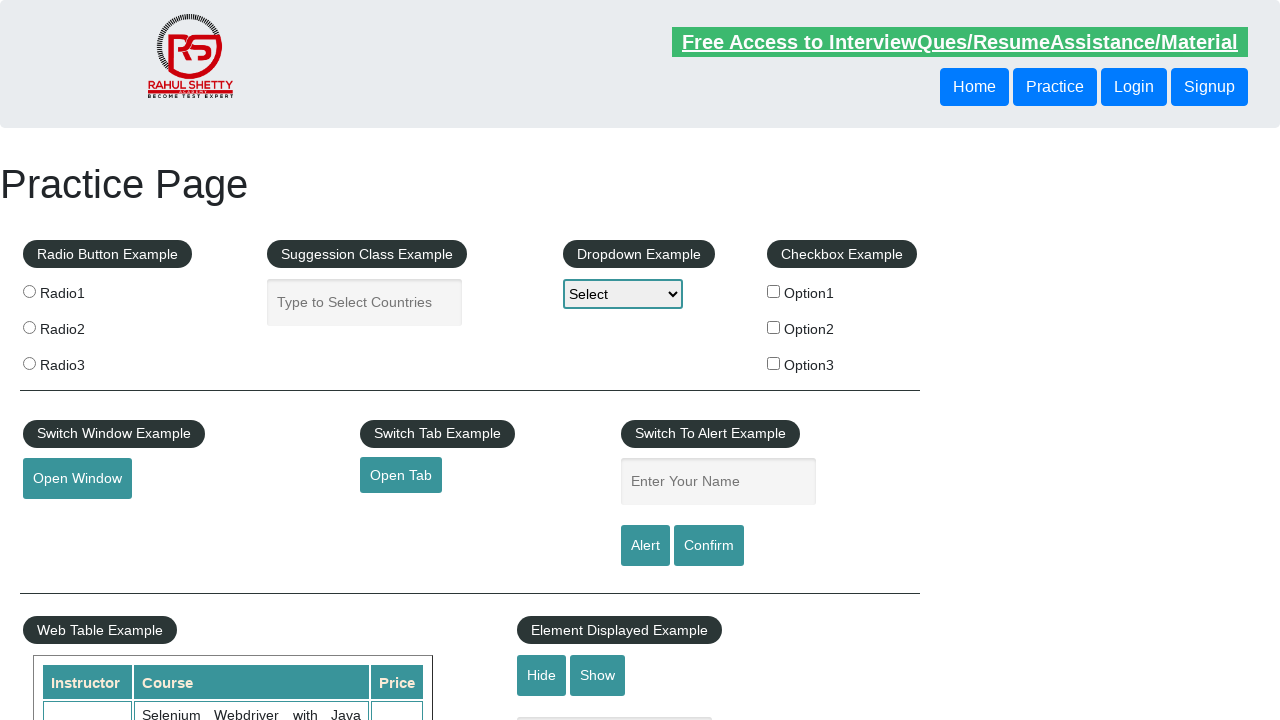

Waited for broken link element to be present
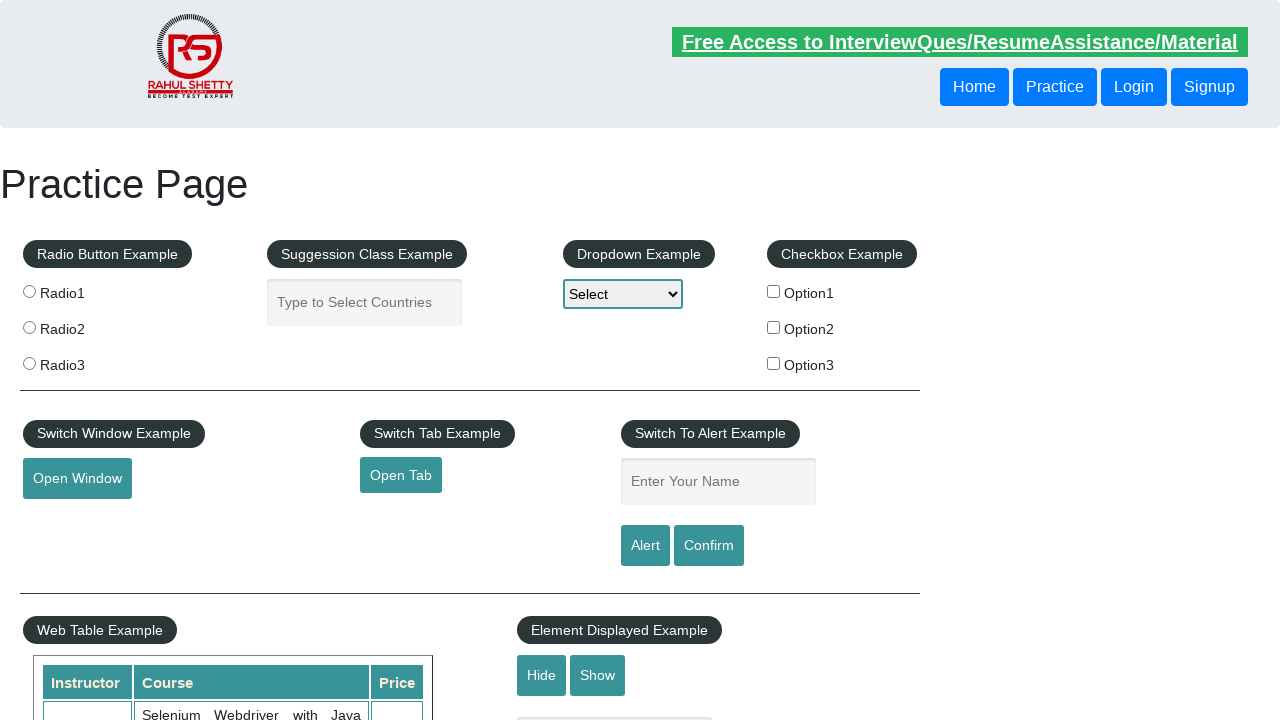

Retrieved href attribute from broken link: https://rahulshettyacademy.com/brokenlink
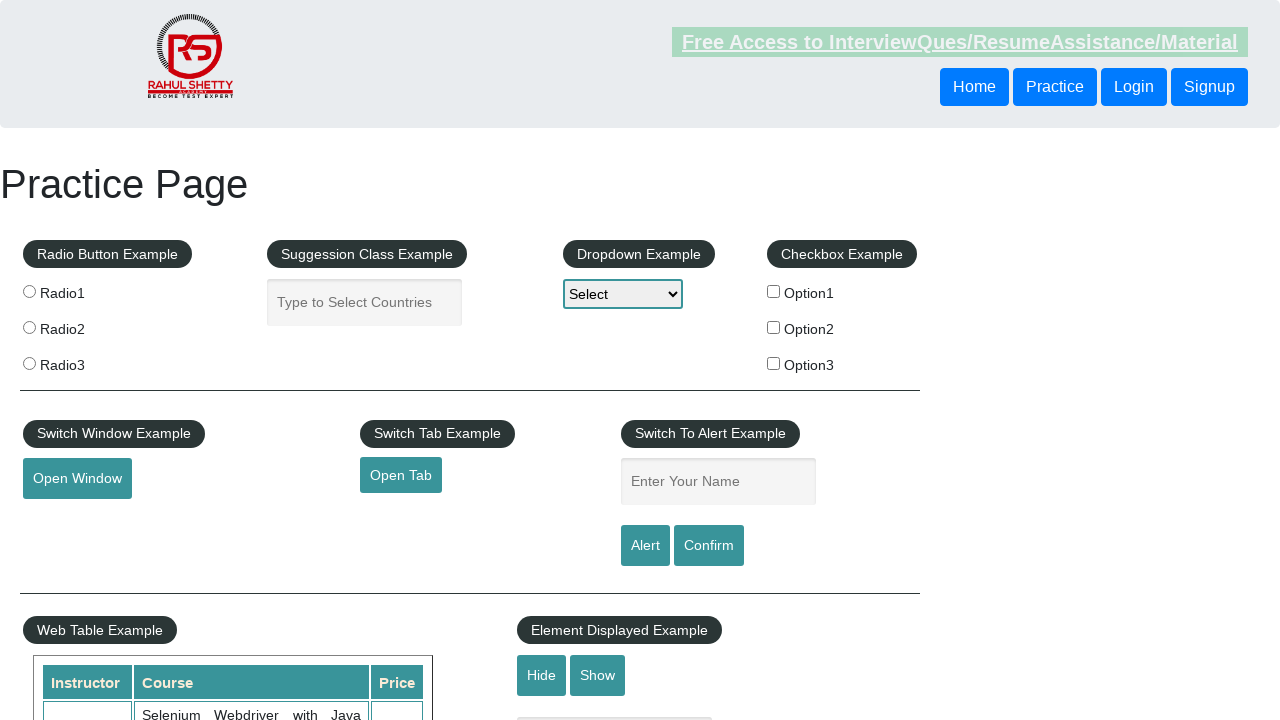

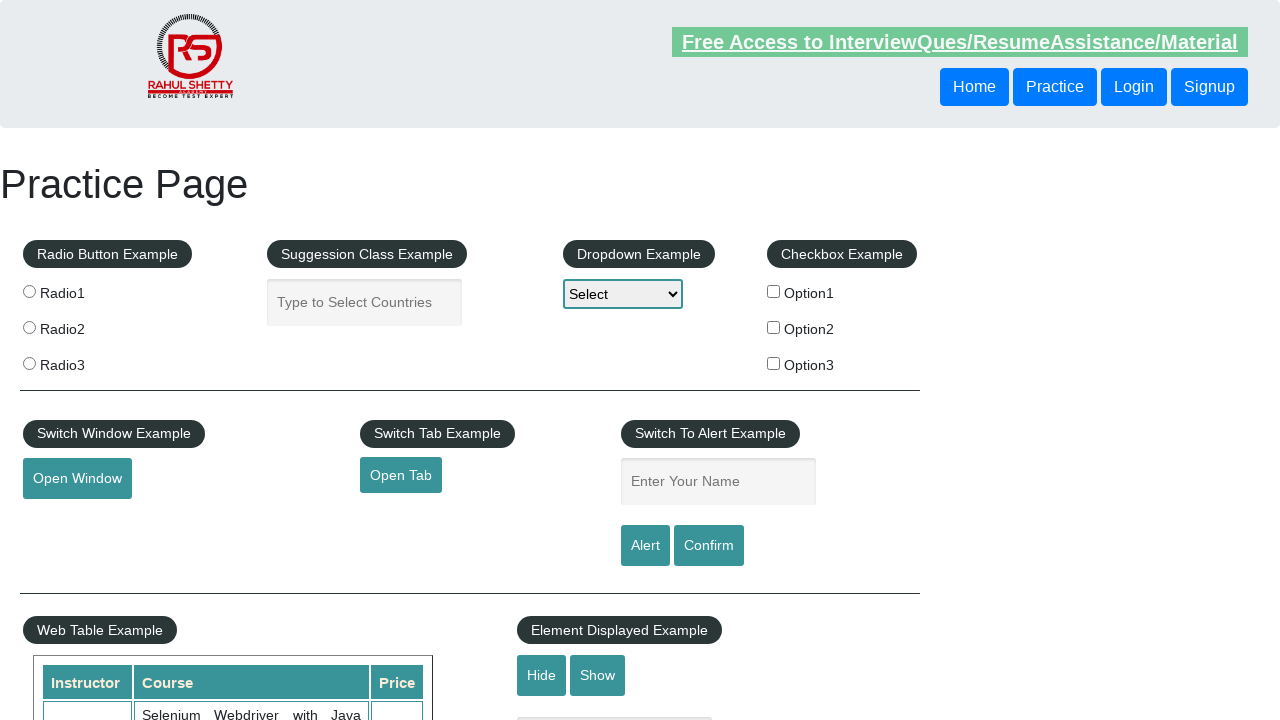